Tests handling a simple JavaScript alert by clicking a button to trigger it and accepting the alert dialog

Starting URL: https://the-internet.herokuapp.com/javascript_alerts

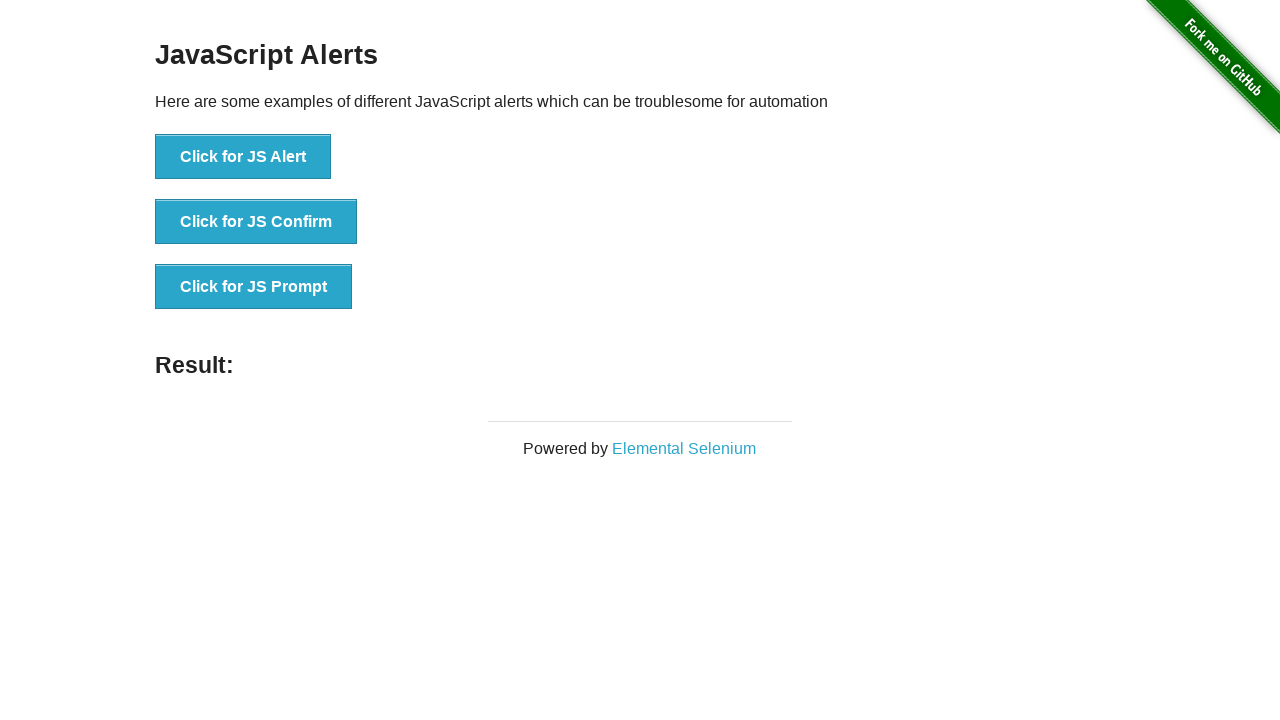

Set up dialog handler to accept JavaScript alerts
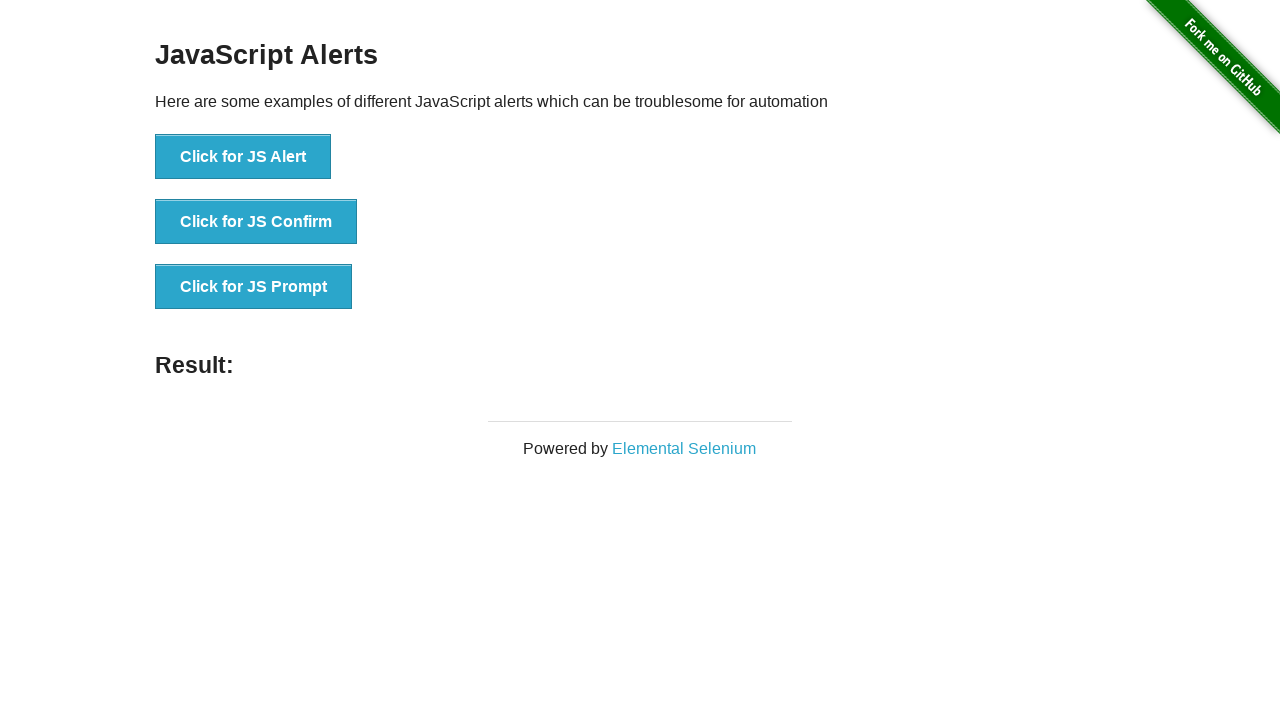

Clicked button to trigger JavaScript alert at (243, 157) on text=Click for JS Alert
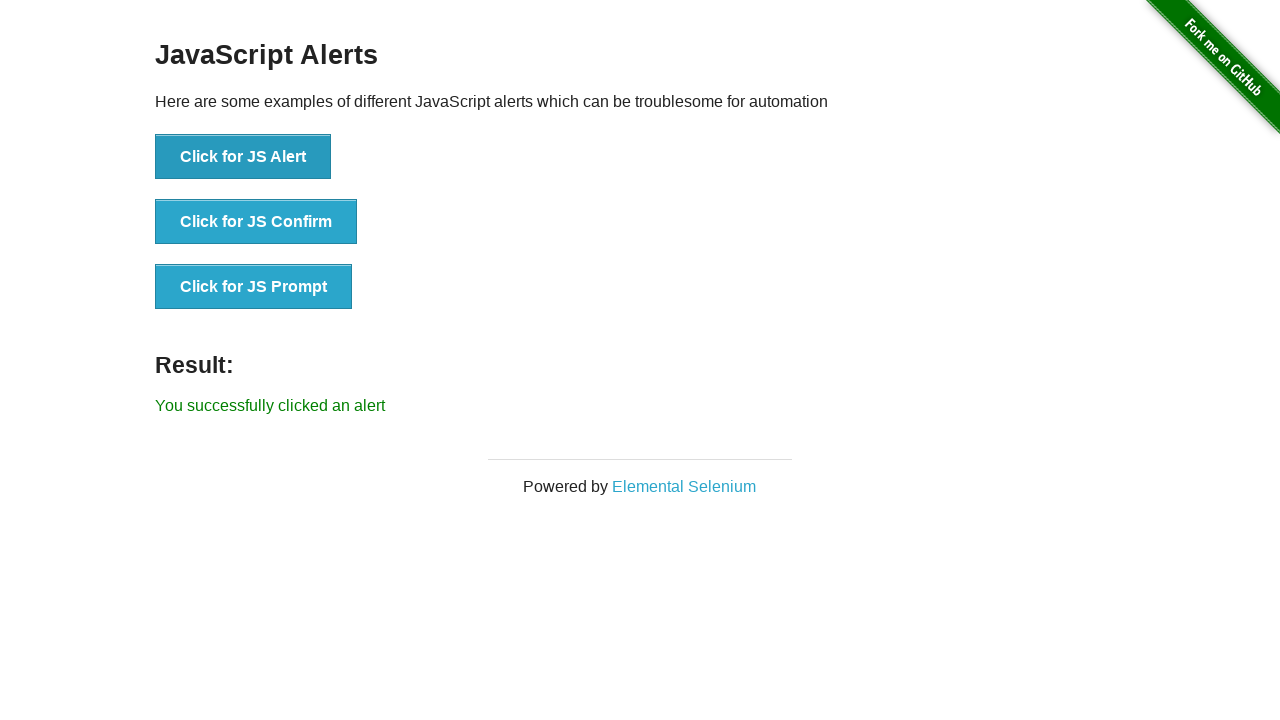

Alert was accepted and result message appeared
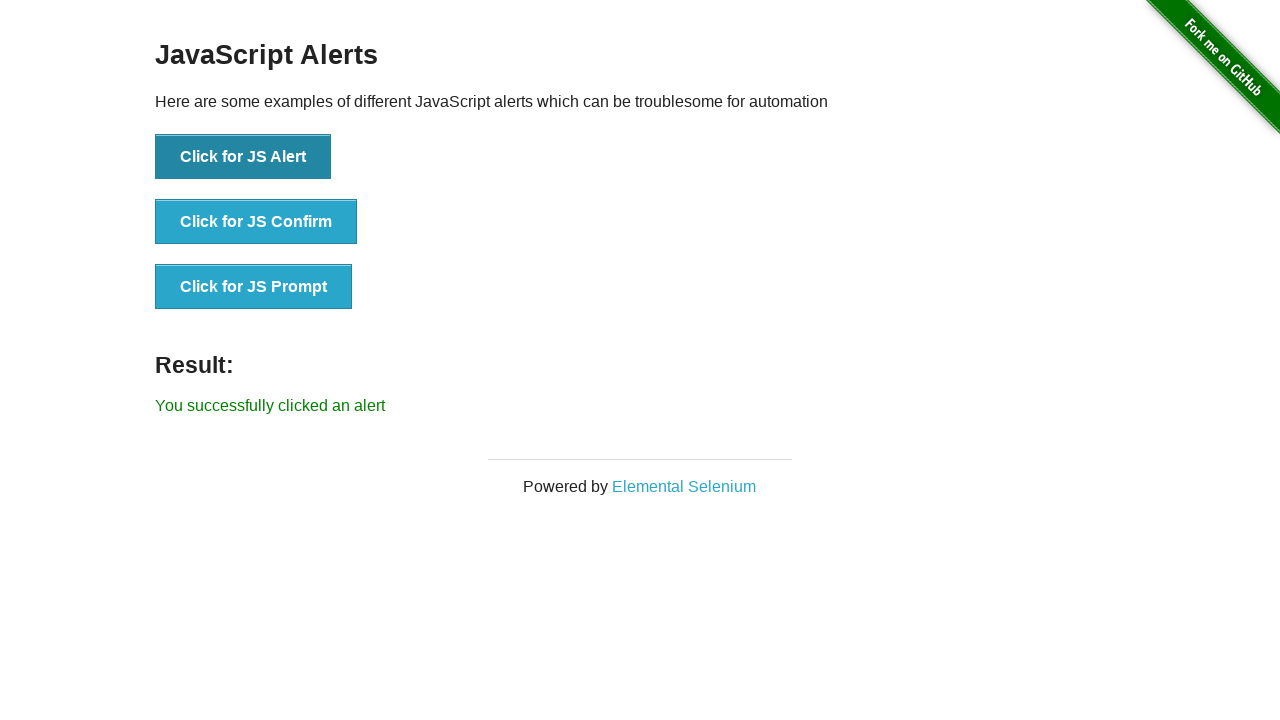

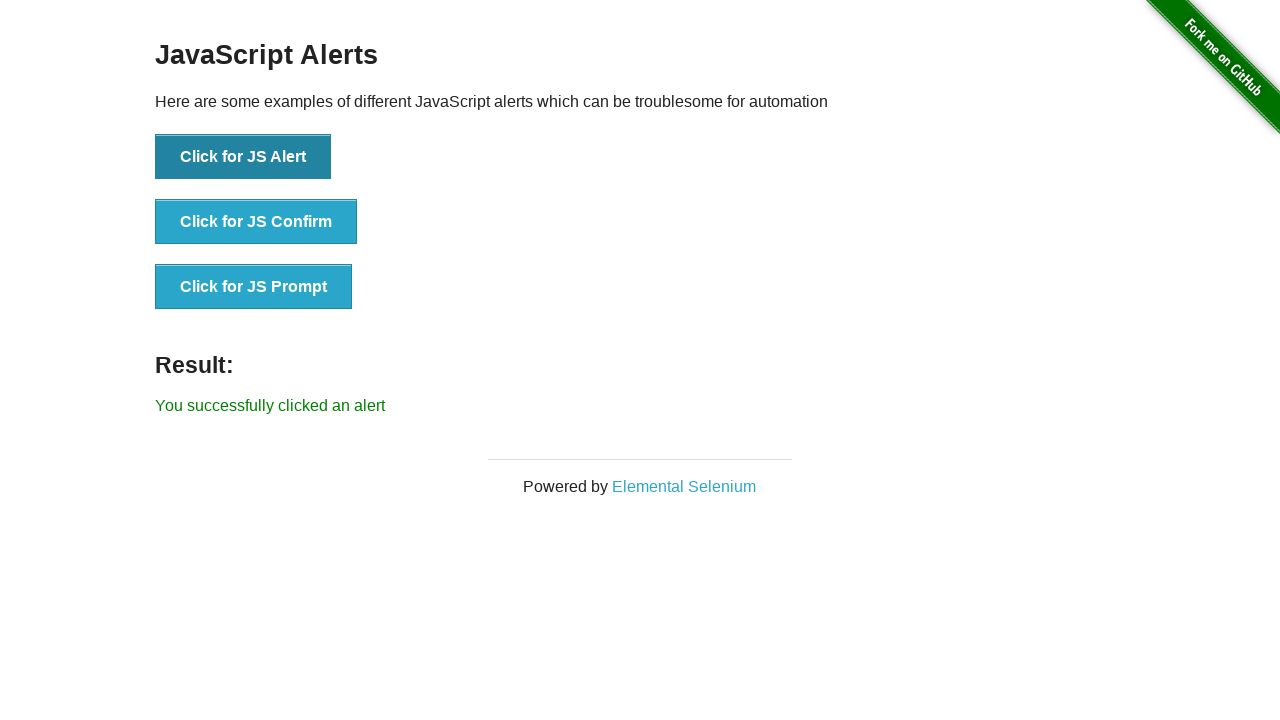